Tests keyboard input by filling a text field and clicking a button on the Formy test site

Starting URL: https://formy-project.herokuapp.com/keypress

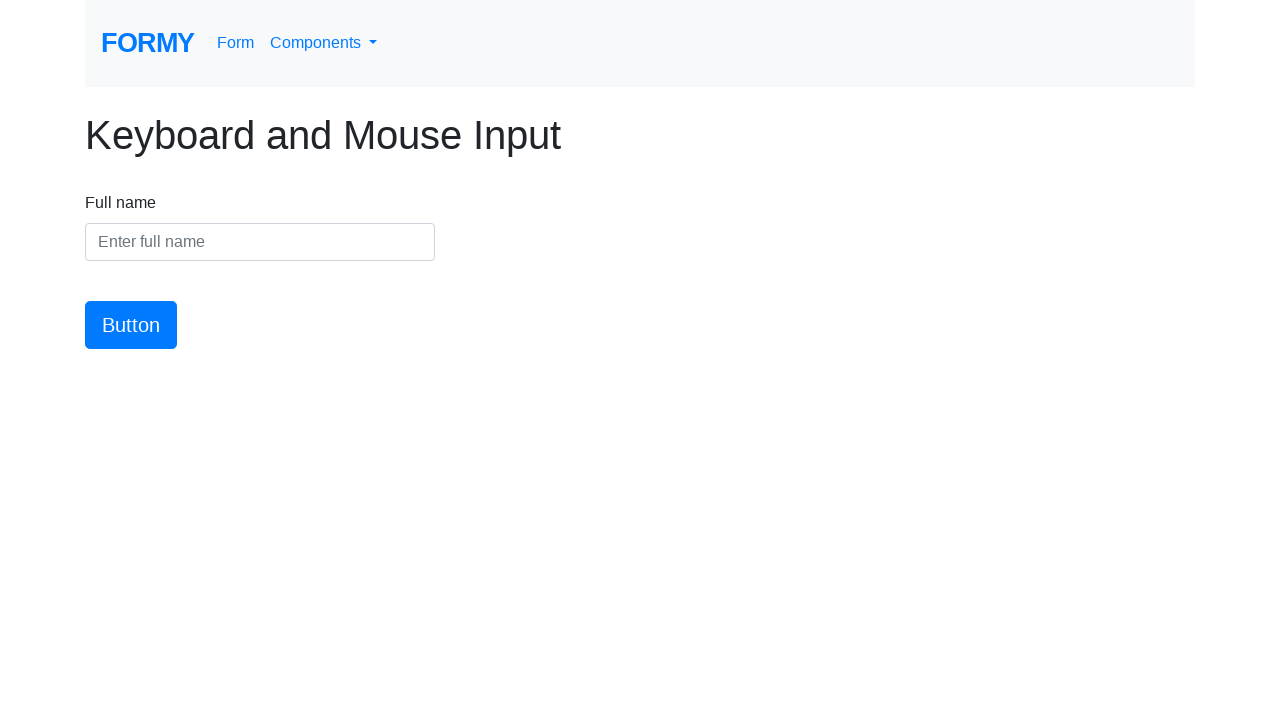

Filled name input field with 'Testing input field' on #name
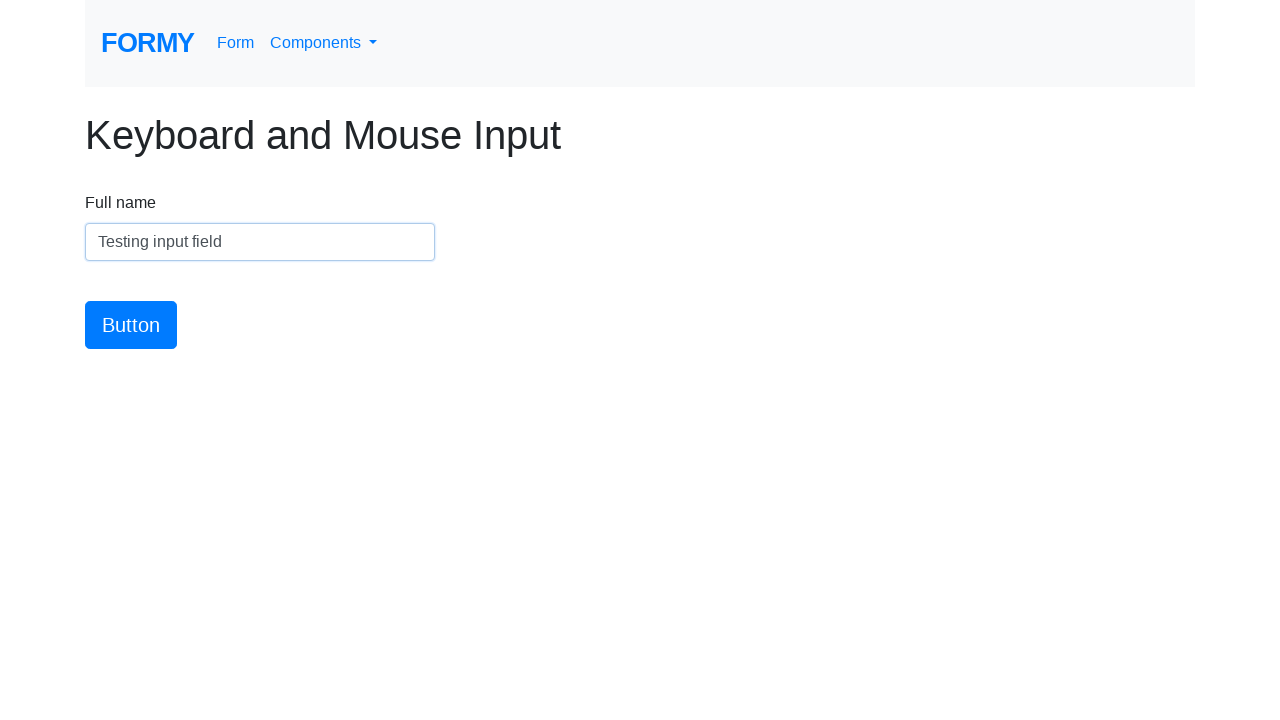

Clicked the button on Formy keypress page at (131, 325) on #button
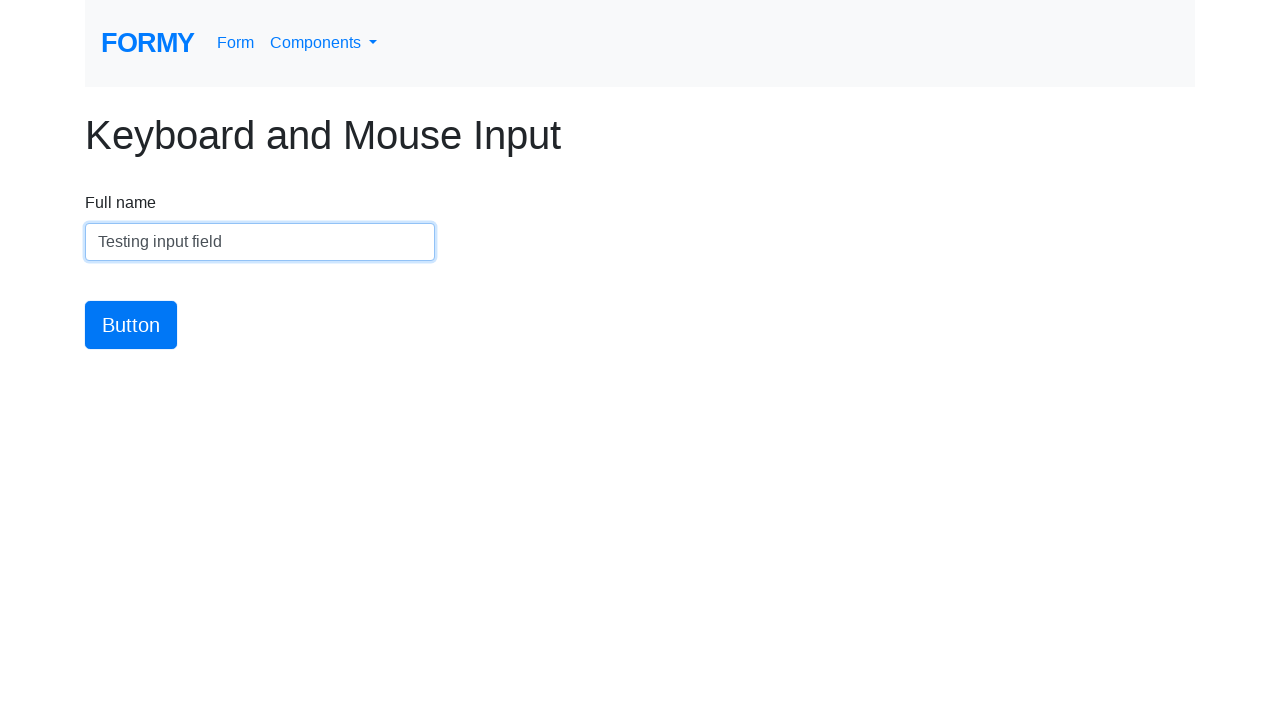

Waited 2 seconds for action to complete
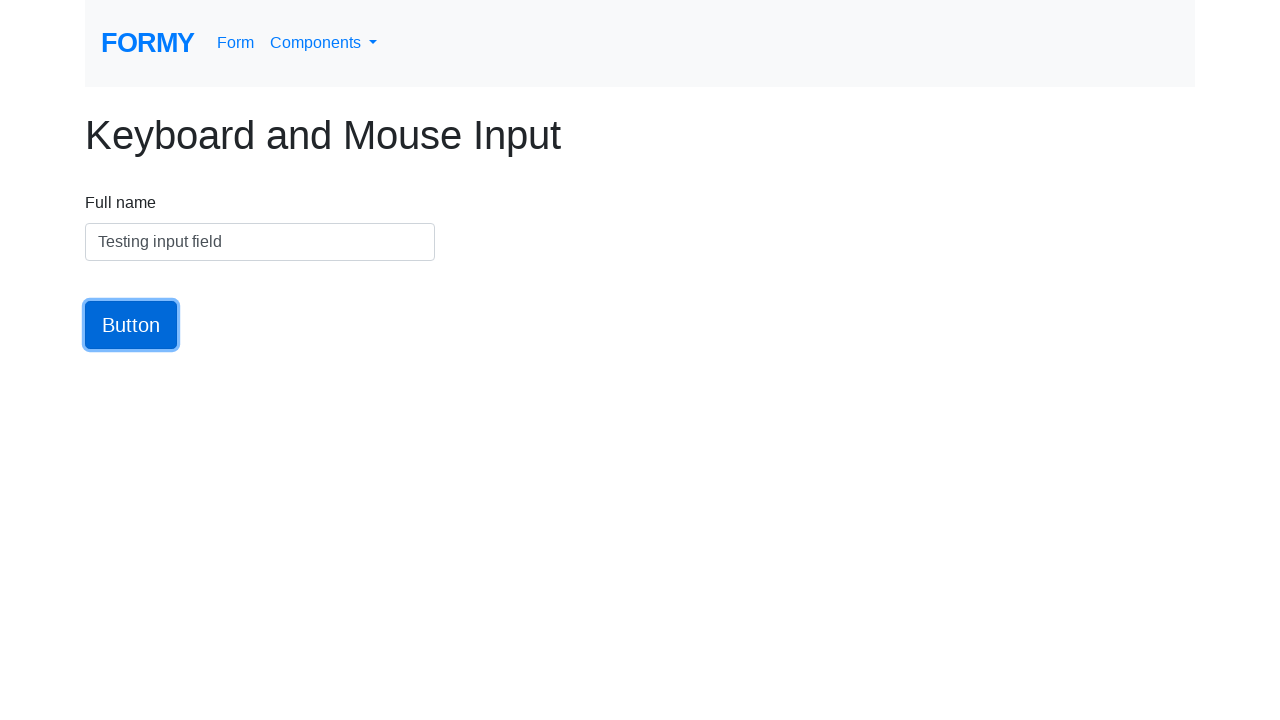

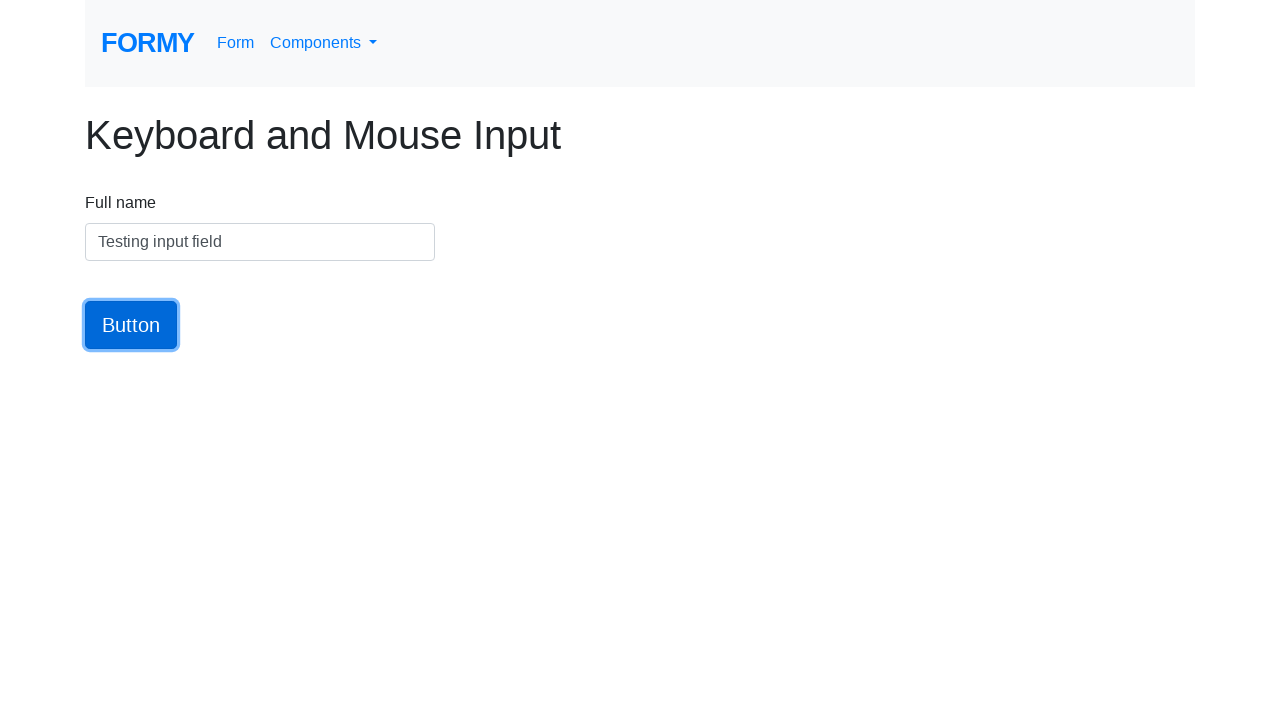